Navigates to The Internet test site and clicks on the A/B Testing link to verify the page loads correctly

Starting URL: https://the-internet.herokuapp.com/

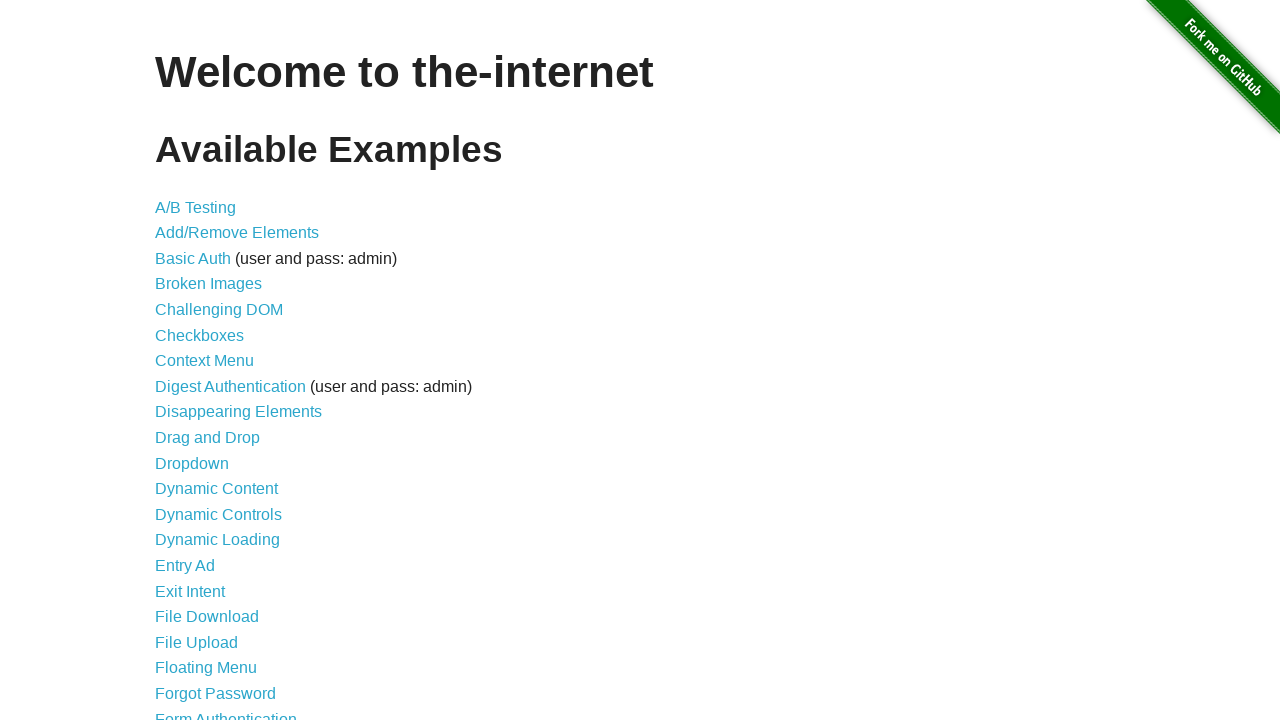

Navigated to The Internet test site homepage
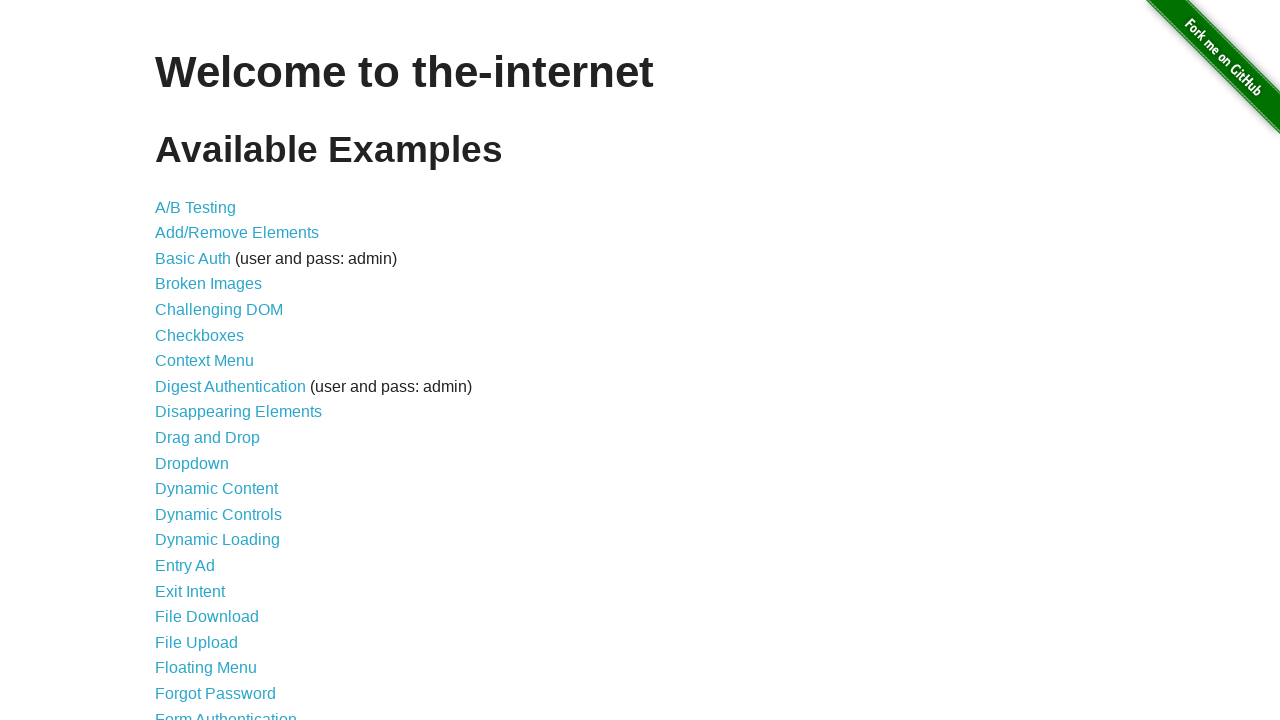

Clicked on A/B Testing link at (196, 207) on text=A/B Testing
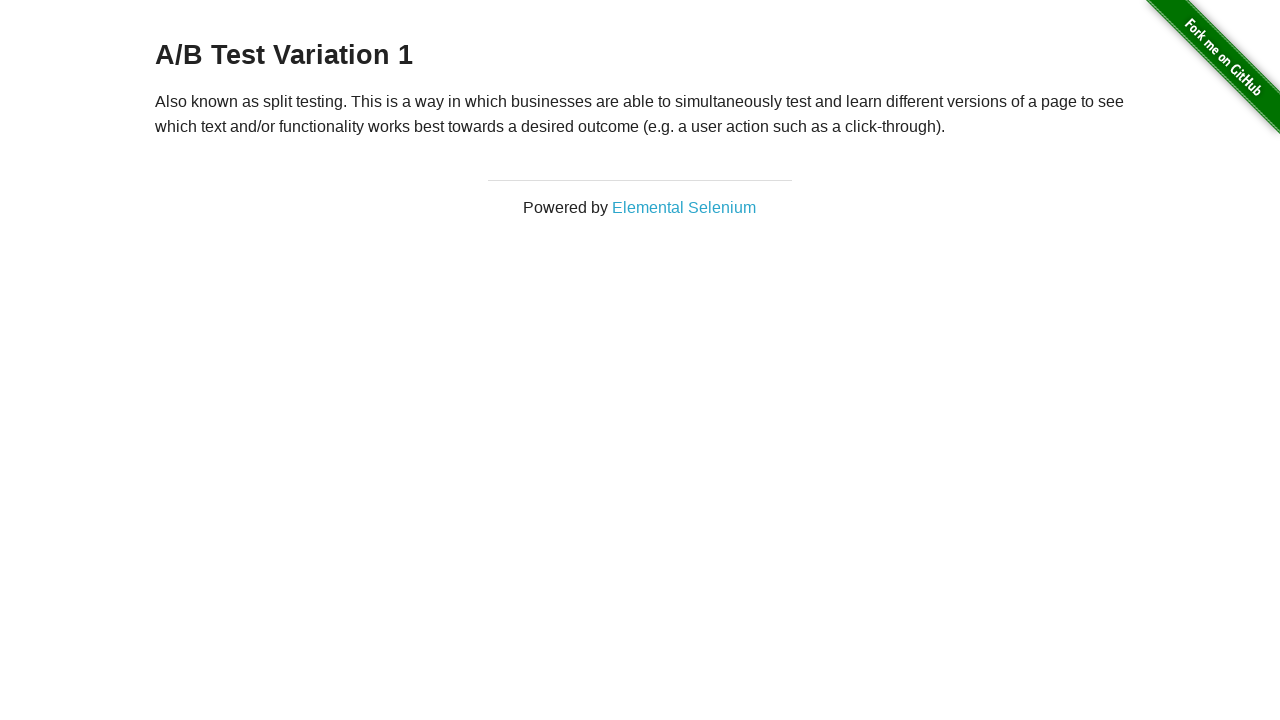

A/B Testing page heading loaded successfully
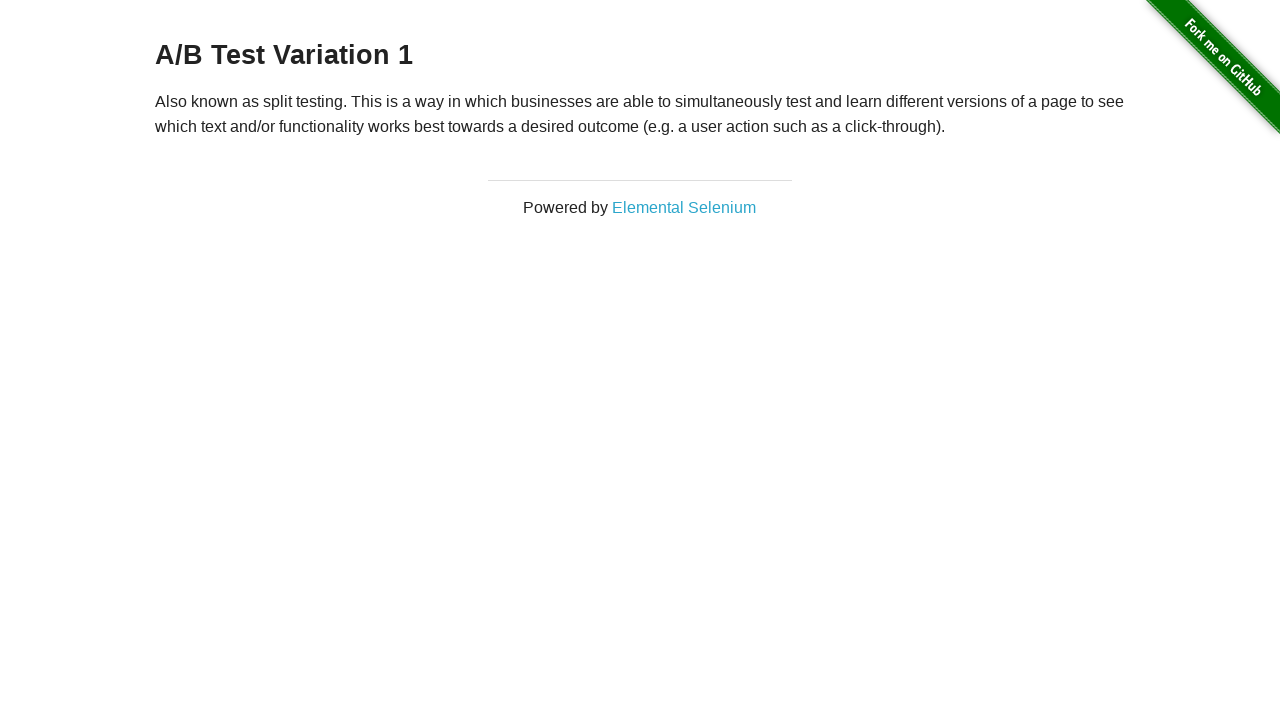

A/B Testing page paragraph element loaded successfully
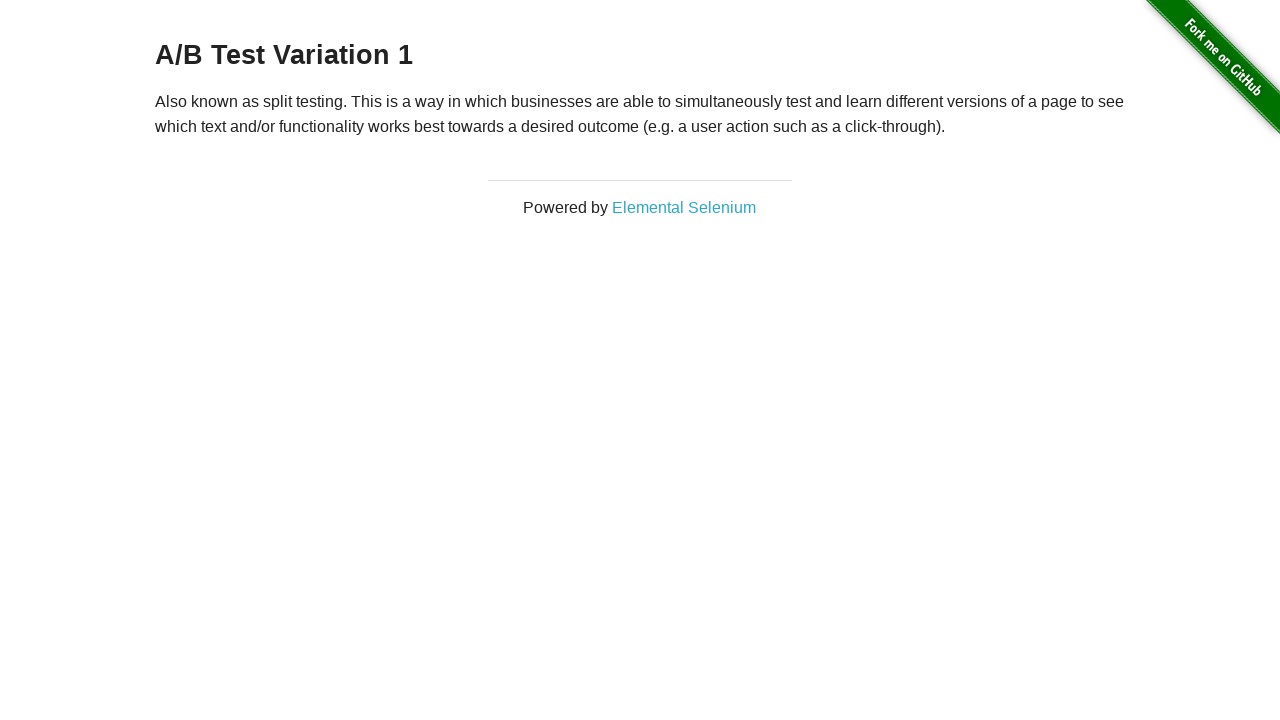

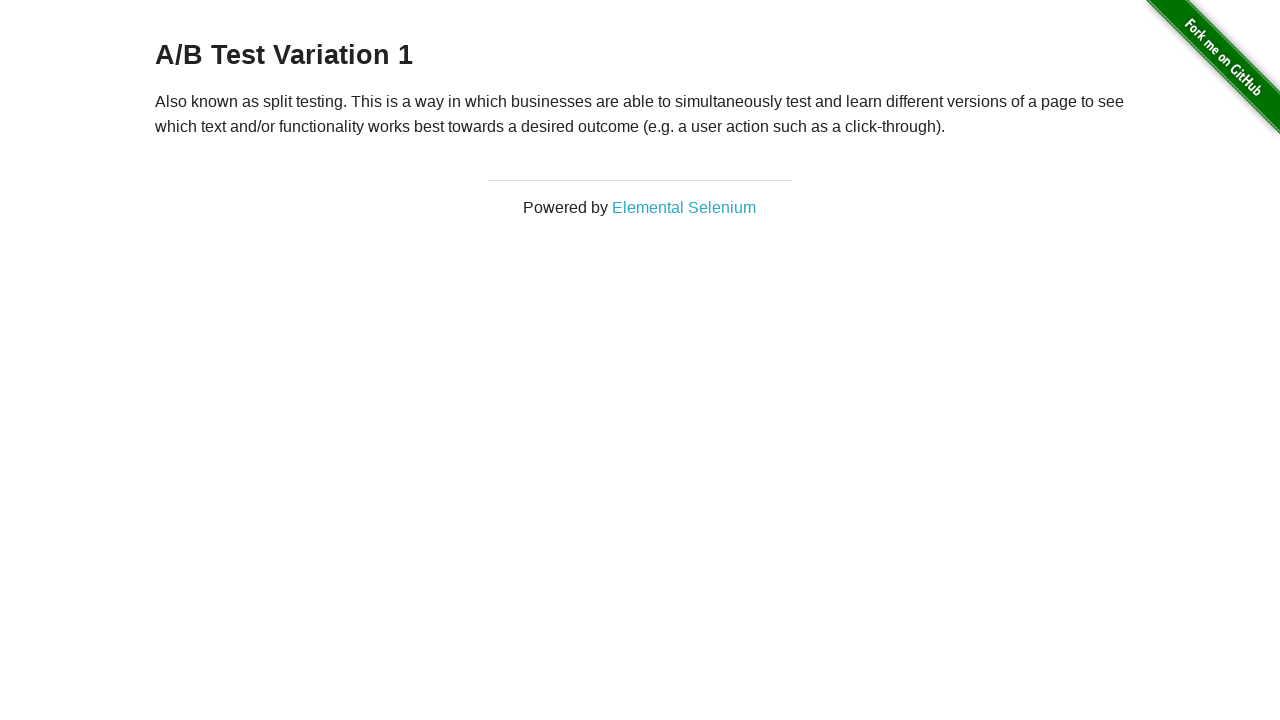